Opens the Automation Exercise website homepage and verifies it loads successfully

Starting URL: https://automationexercise.com/

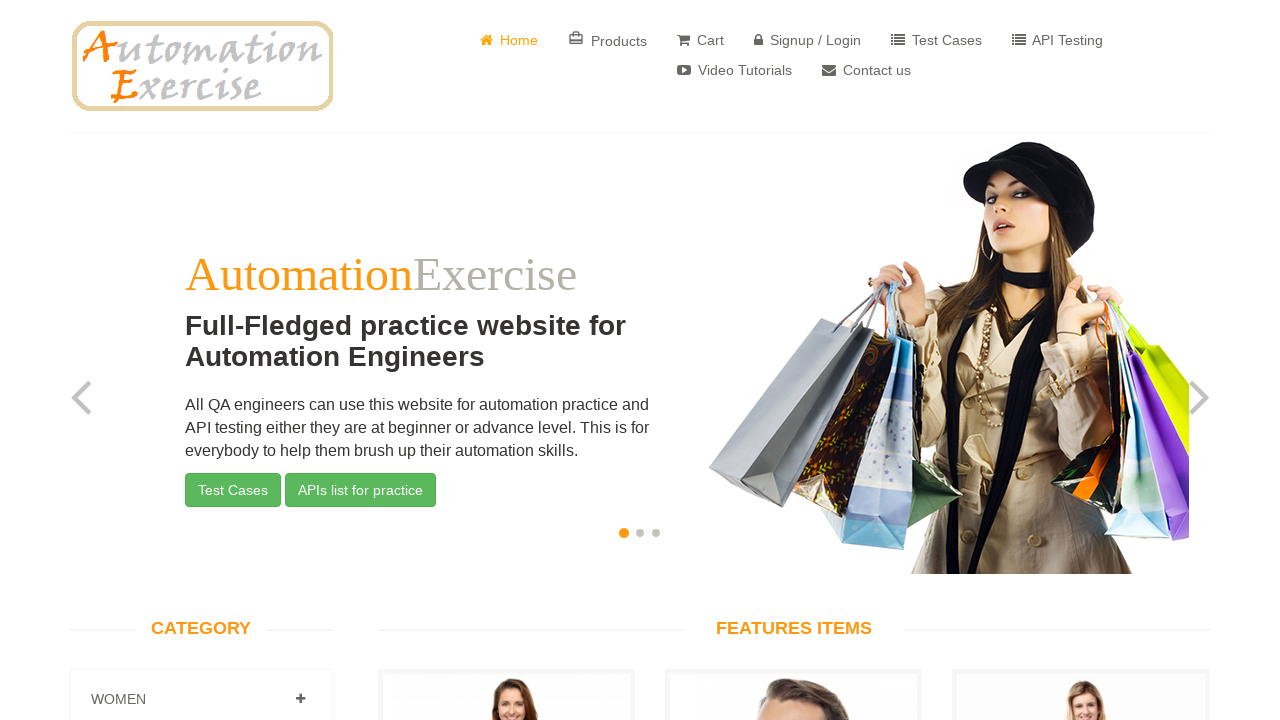

Waited for page DOM content to load
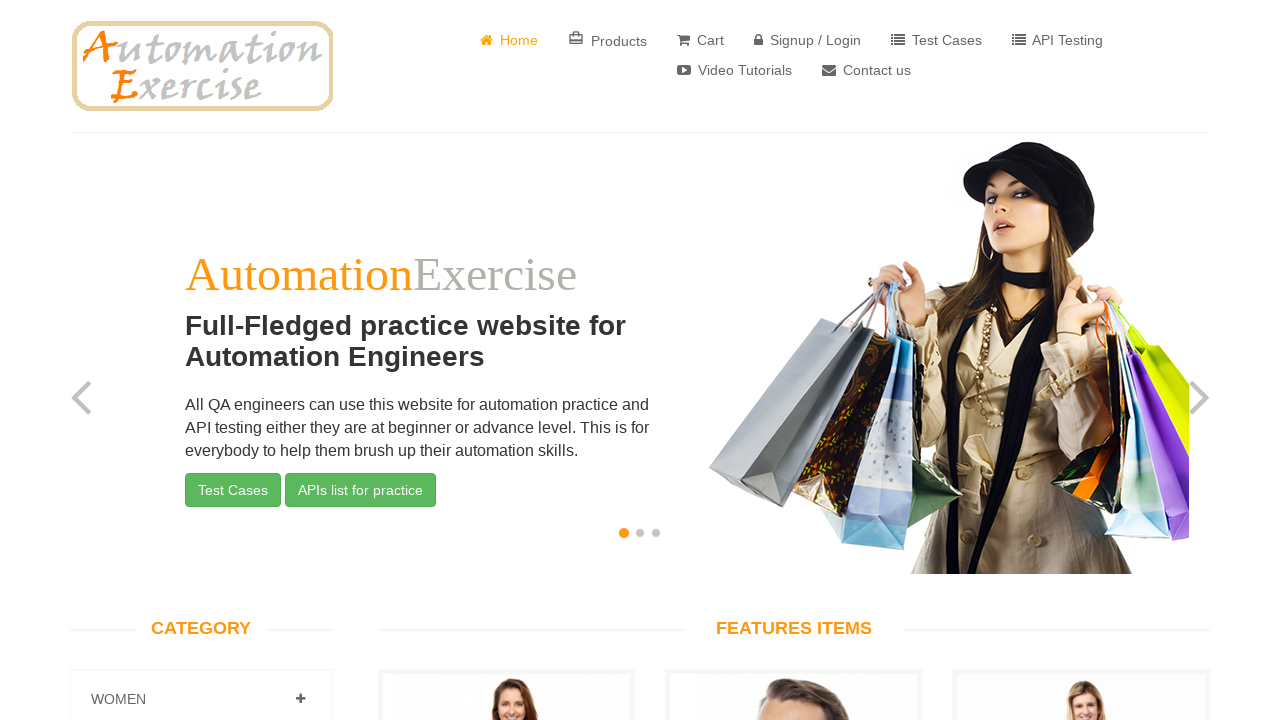

Verified body element is present on the page
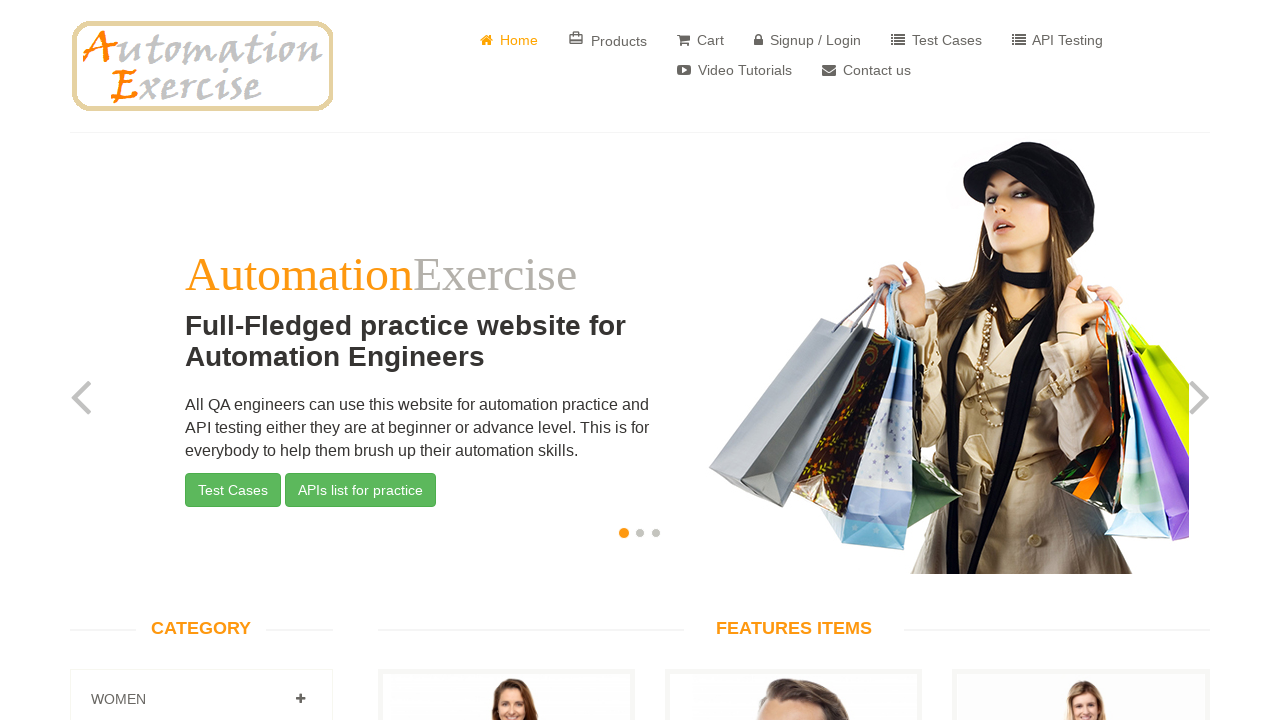

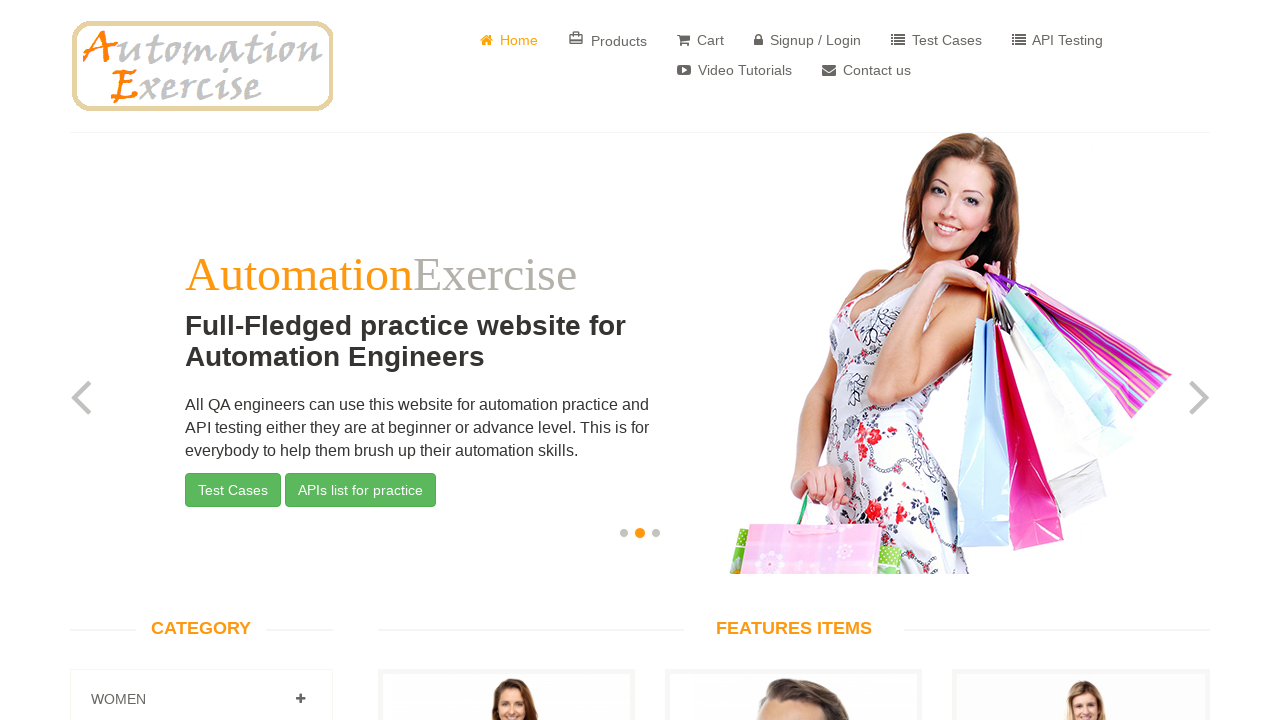